Tests input field interaction by clicking, typing text, clearing, and retyping on the LeafGround input page

Starting URL: https://www.leafground.com/input.xhtml

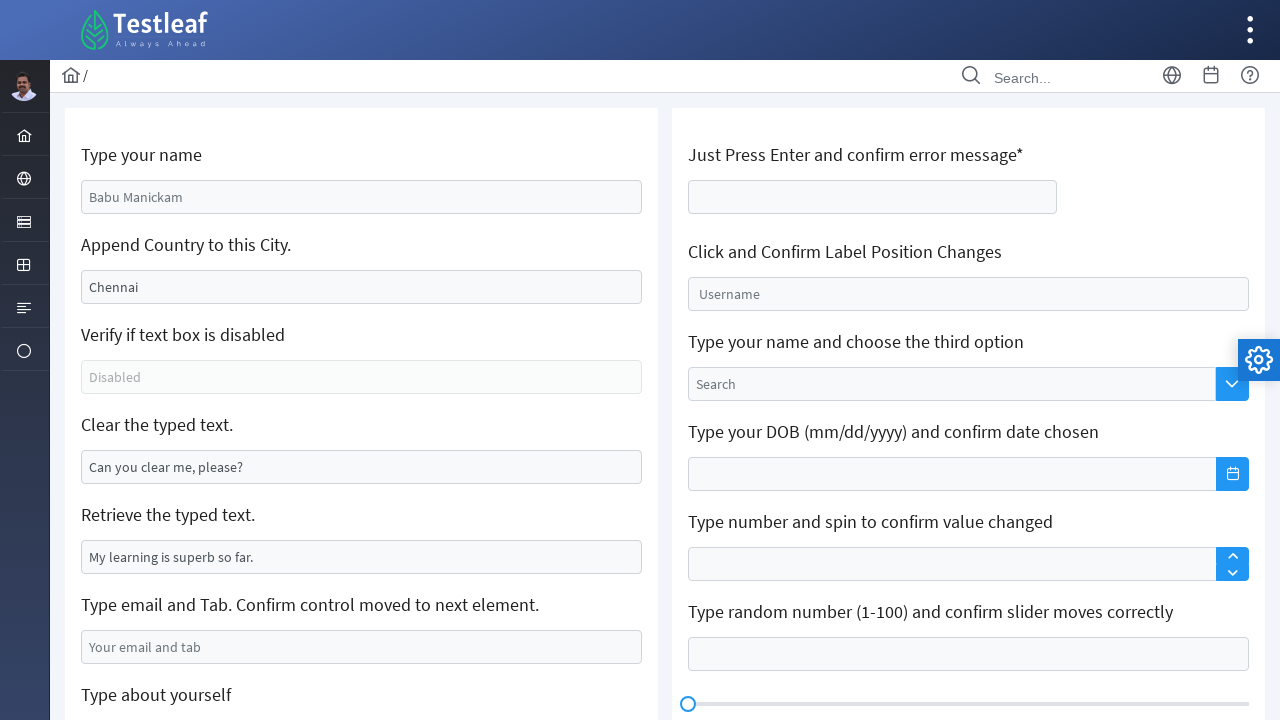

Age input field became visible
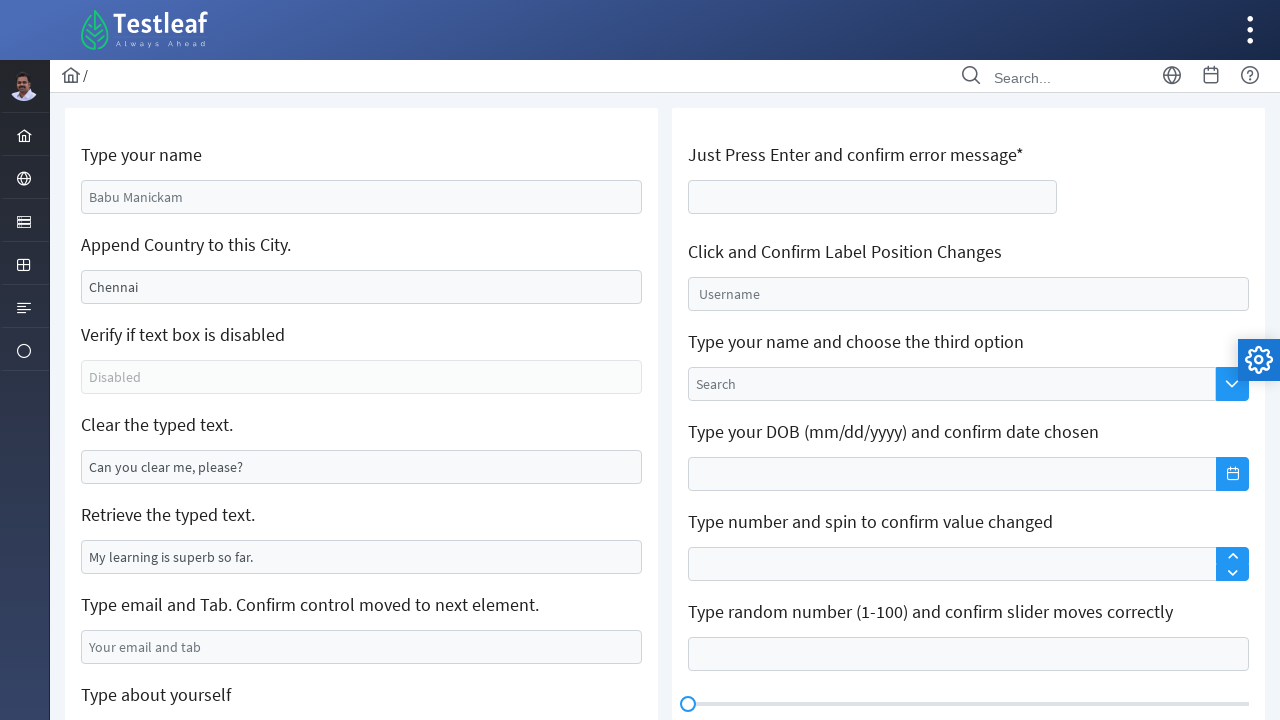

Clicked on the age input field at (873, 197) on input#j_idt106\:thisform\:age
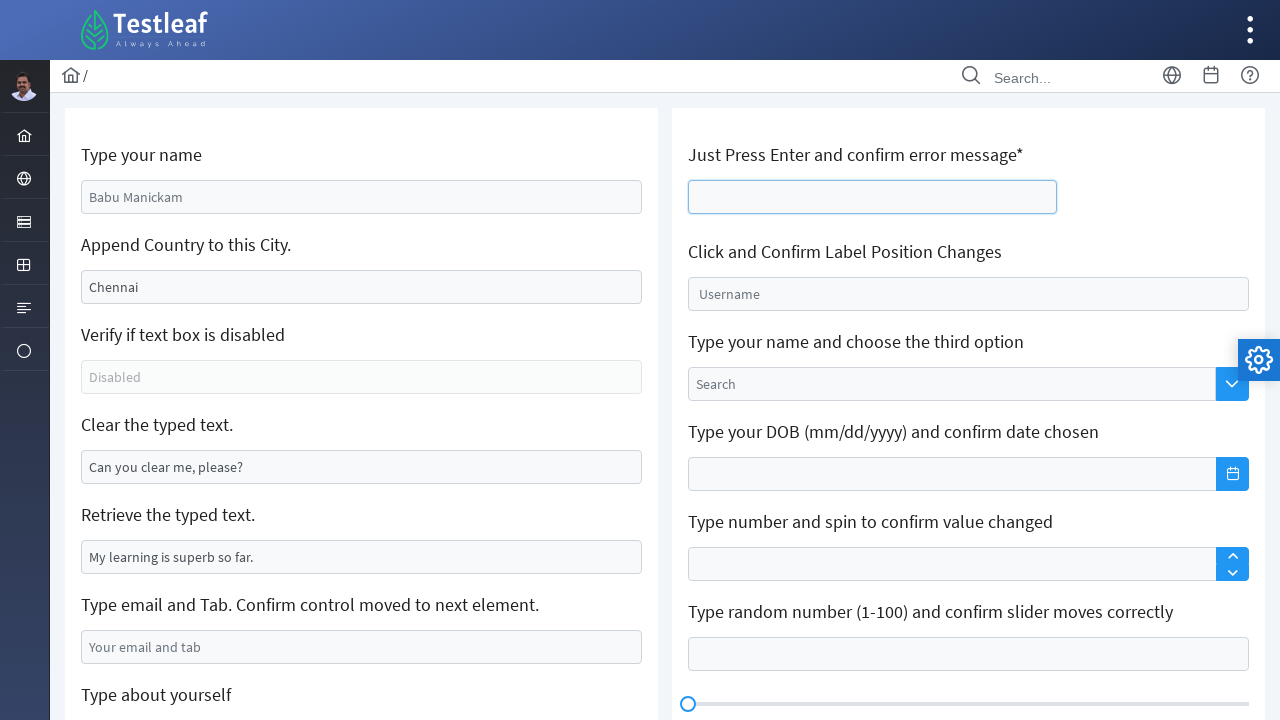

Typed 'ERROR MESSAGE' into the age input field on input#j_idt106\:thisform\:age
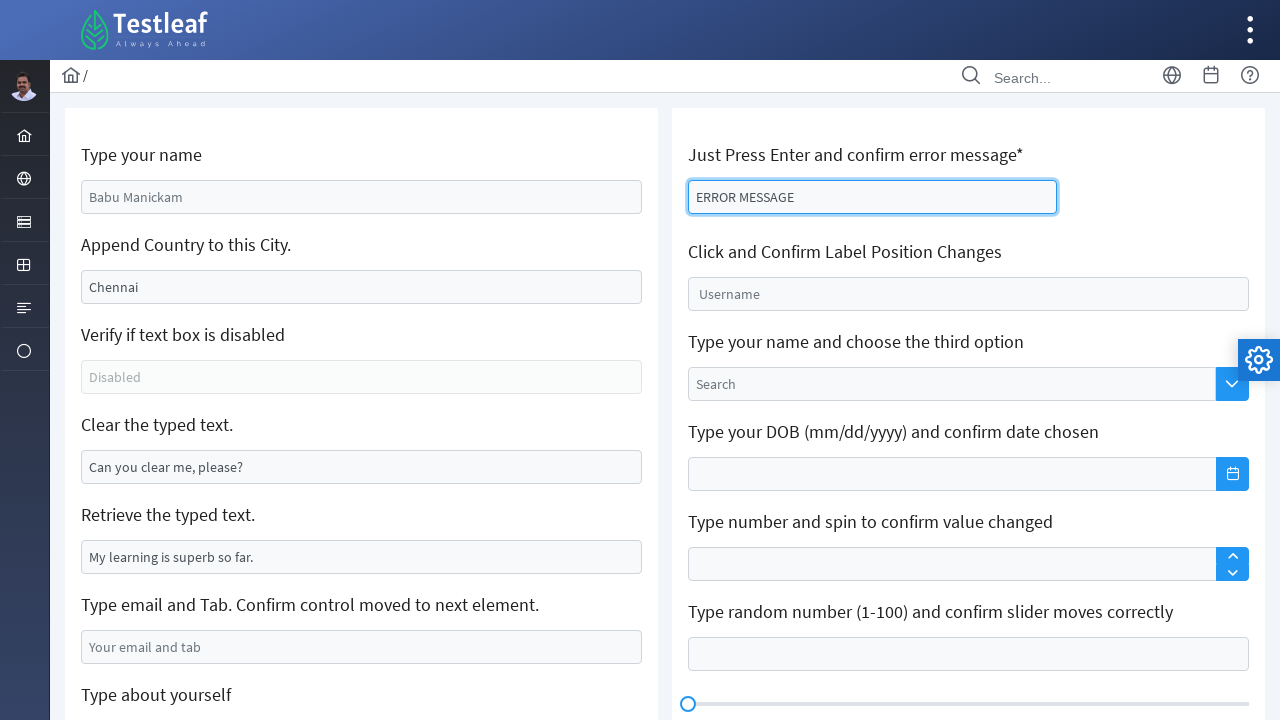

Cleared the age input field on input#j_idt106\:thisform\:age
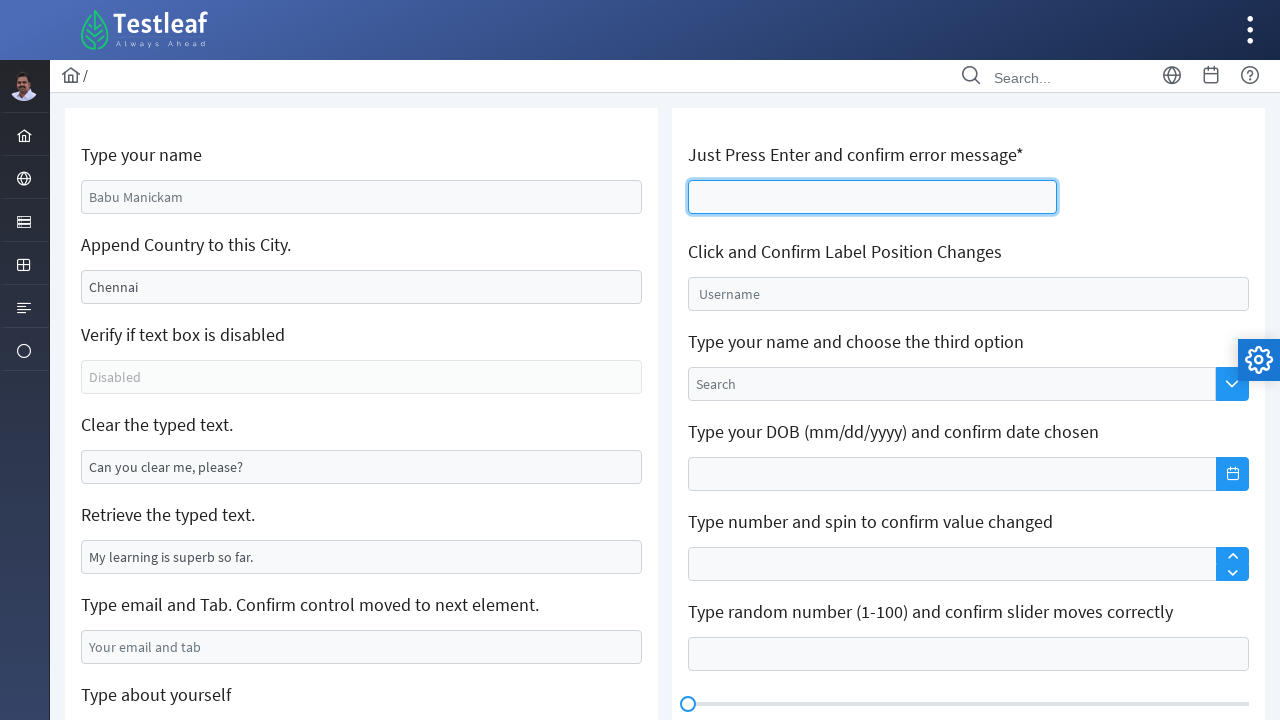

Typed 'Retype Error' into the age input field on input#j_idt106\:thisform\:age
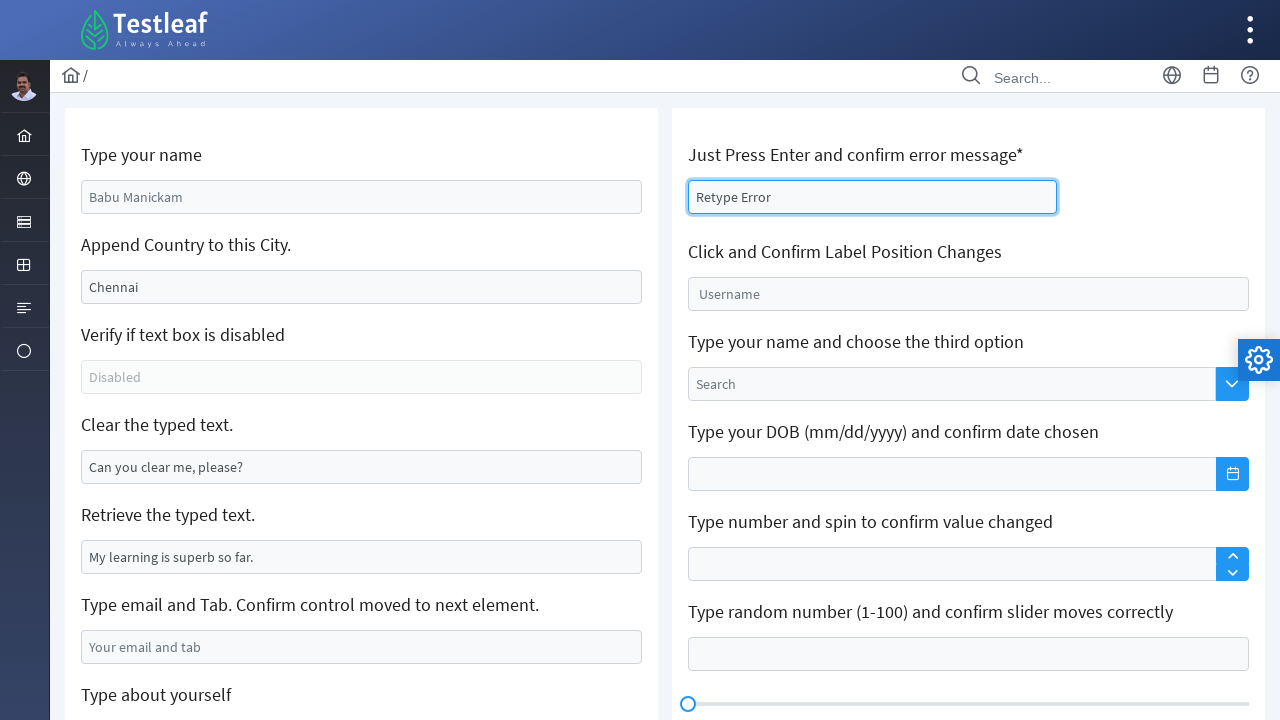

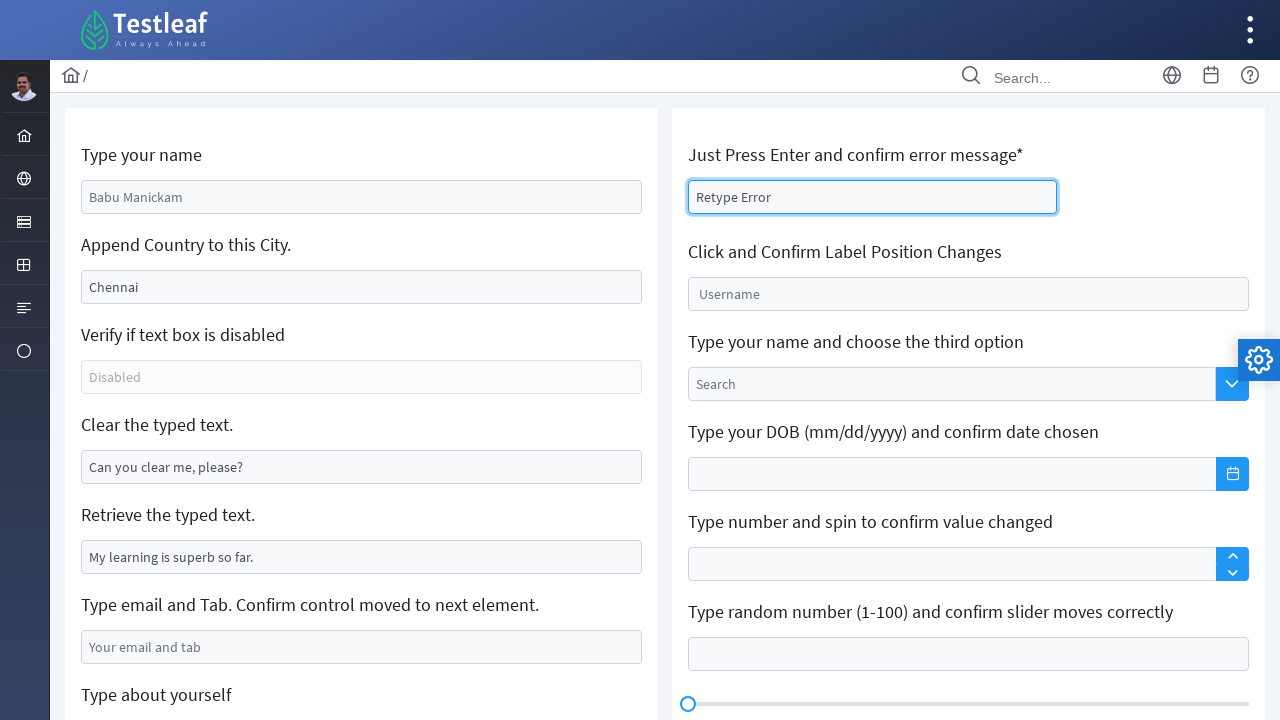